Tests JavaScript prompt alert functionality by clicking a button to trigger a prompt, entering text, and accepting the alert

Starting URL: https://demoqa.com/alerts

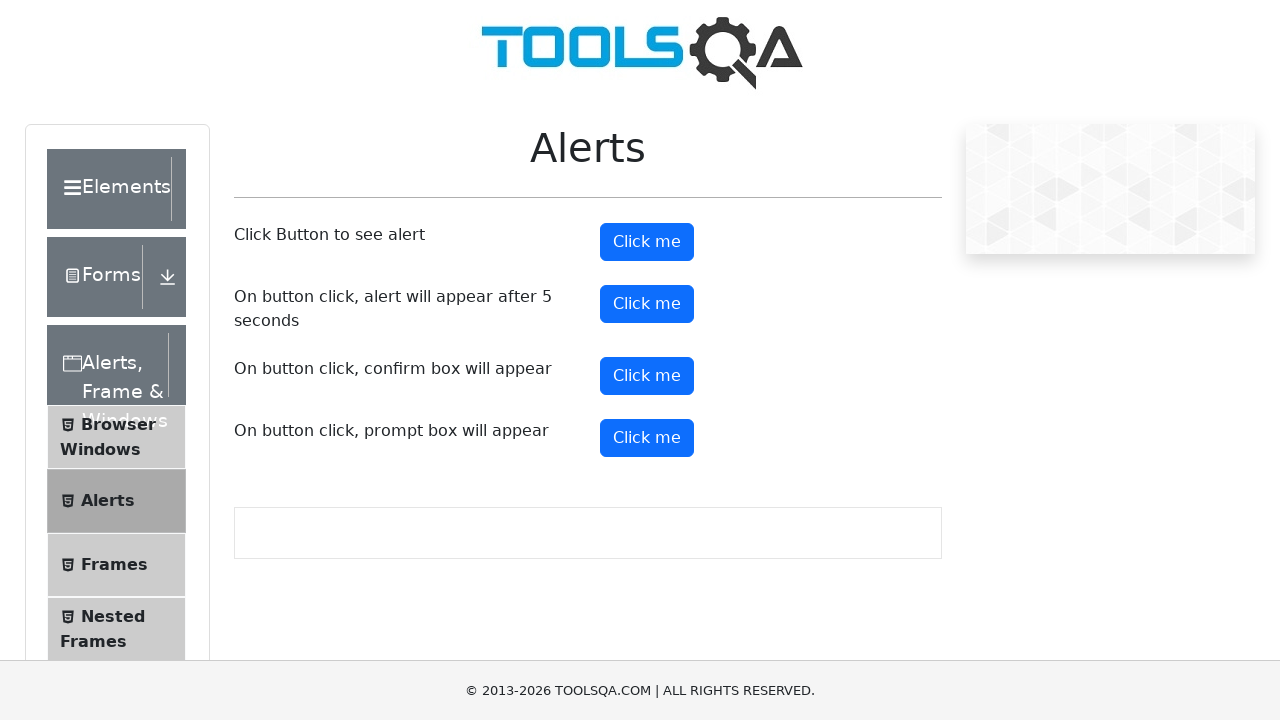

Scrolled prompt button into view
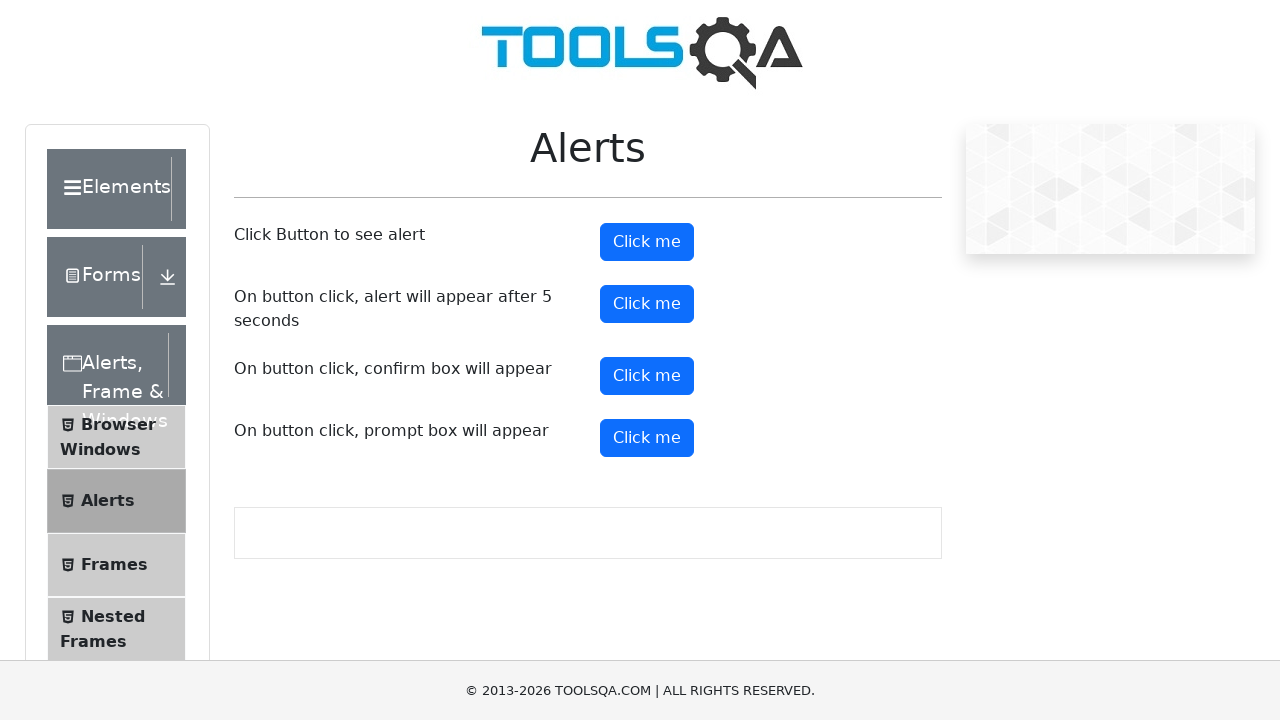

Clicked prompt button to trigger alert at (647, 438) on #promtButton
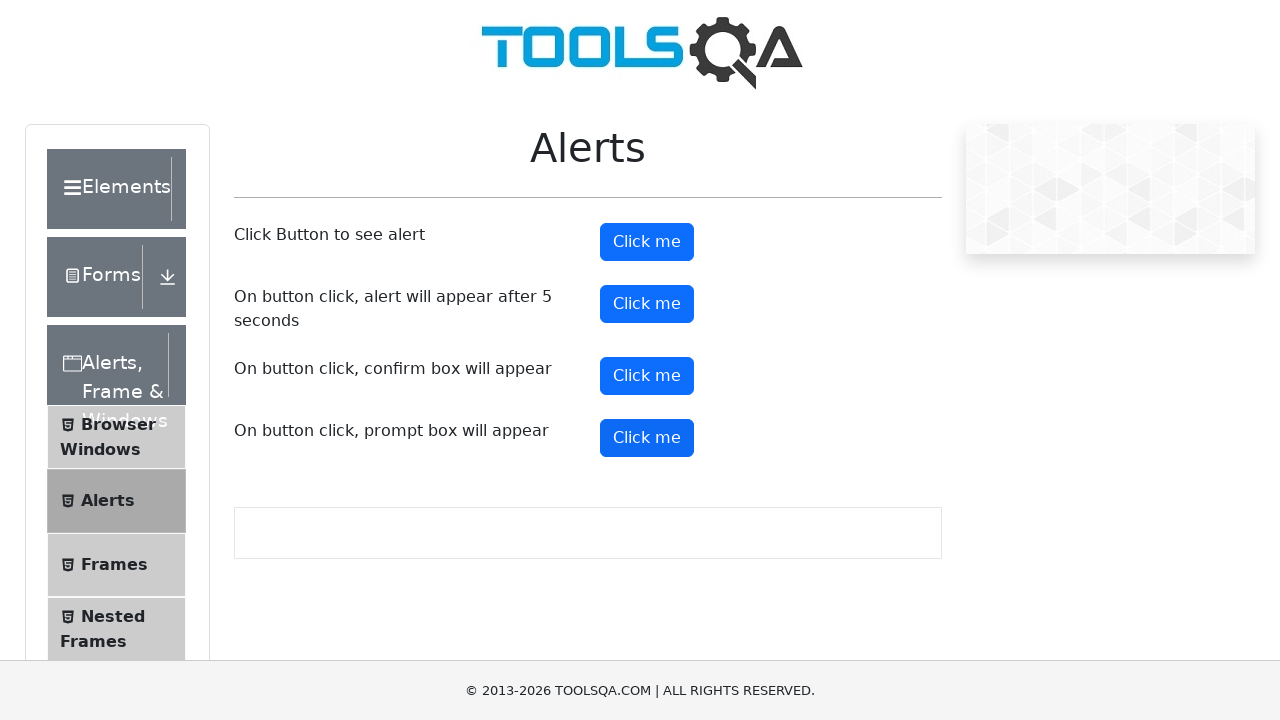

Entered 'carryme@gmail.com' and accepted the prompt alert
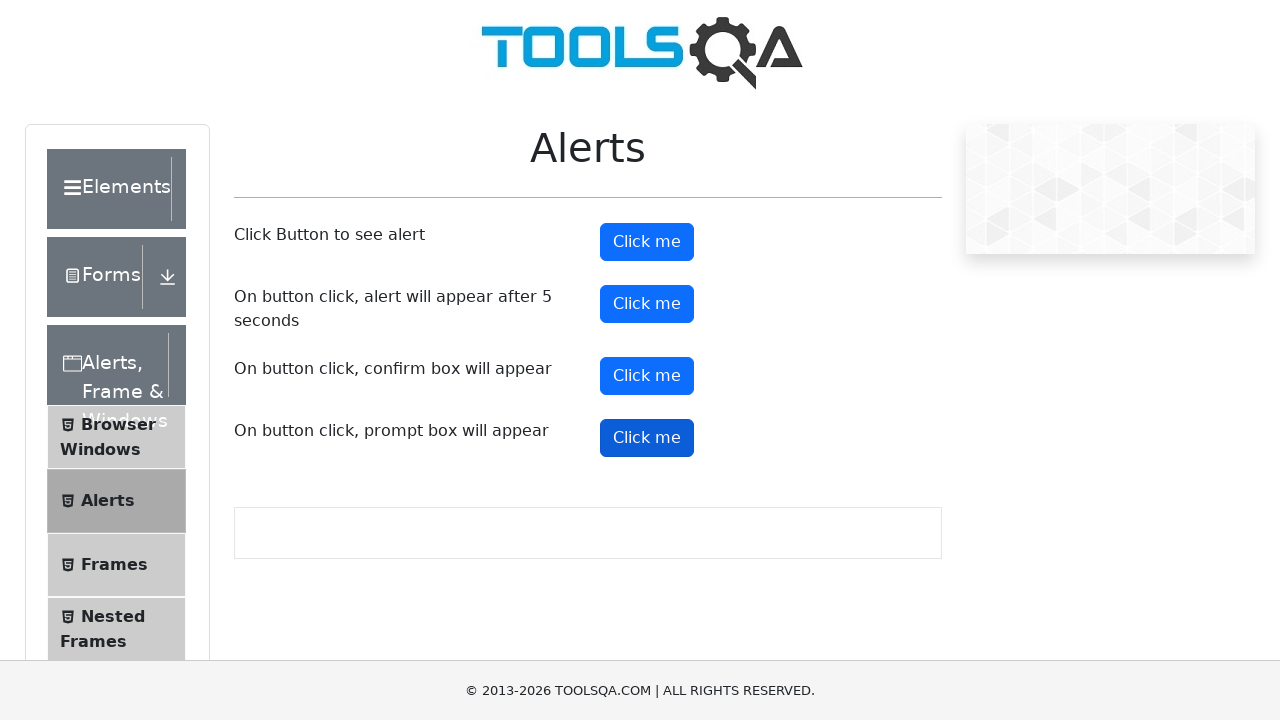

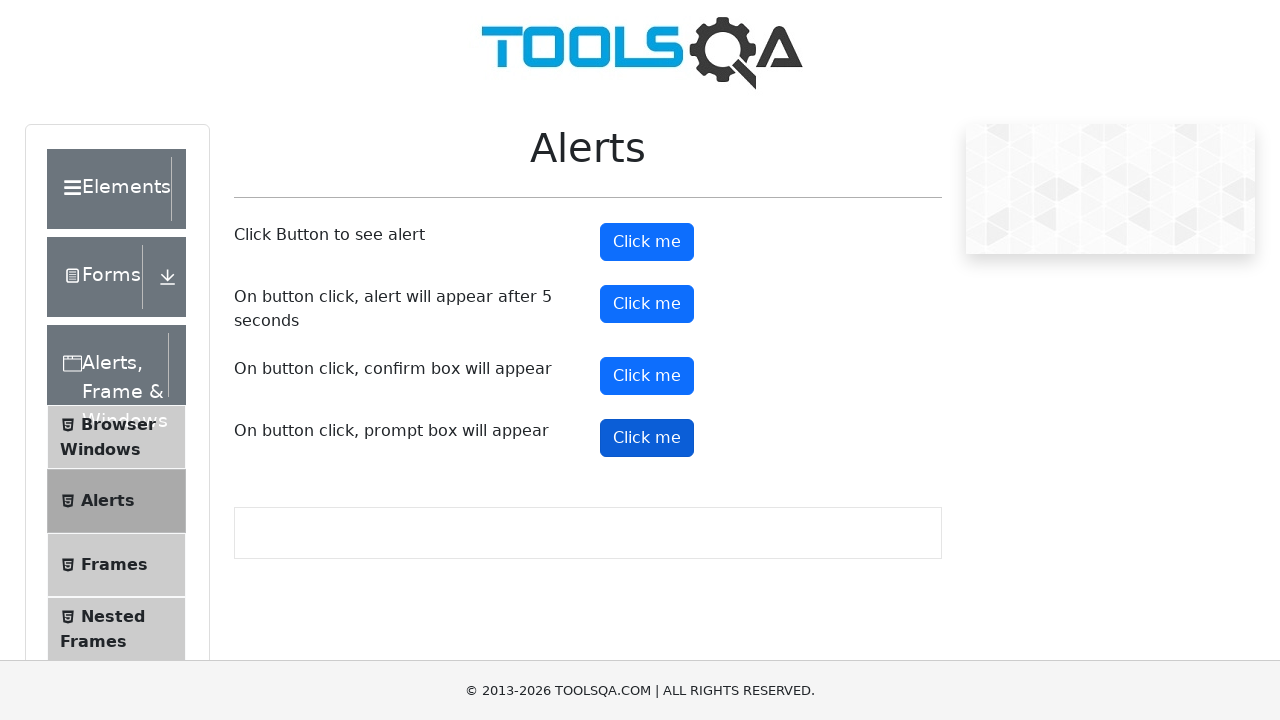